Tests adding Nexus 6 phone to cart by clicking the Phones category, selecting the third phone, and clicking add to cart

Starting URL: https://www.demoblaze.com/

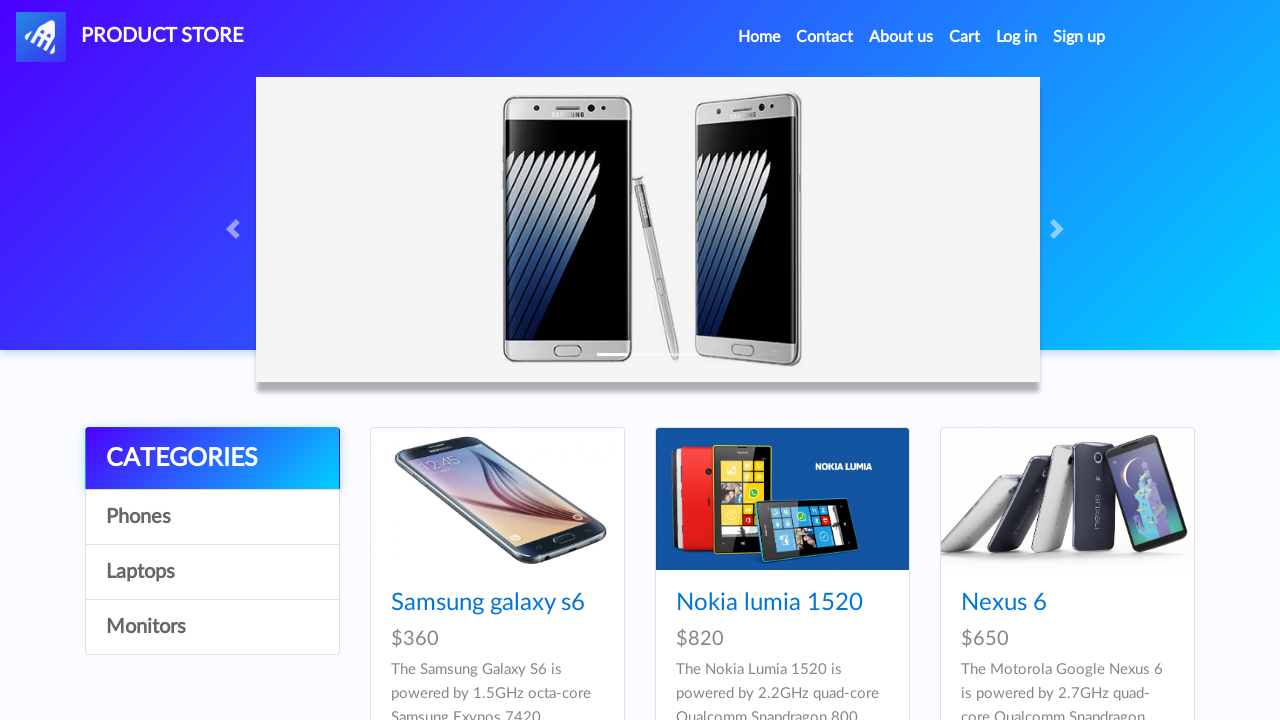

Clicked on Phones category at (212, 517) on #itemc
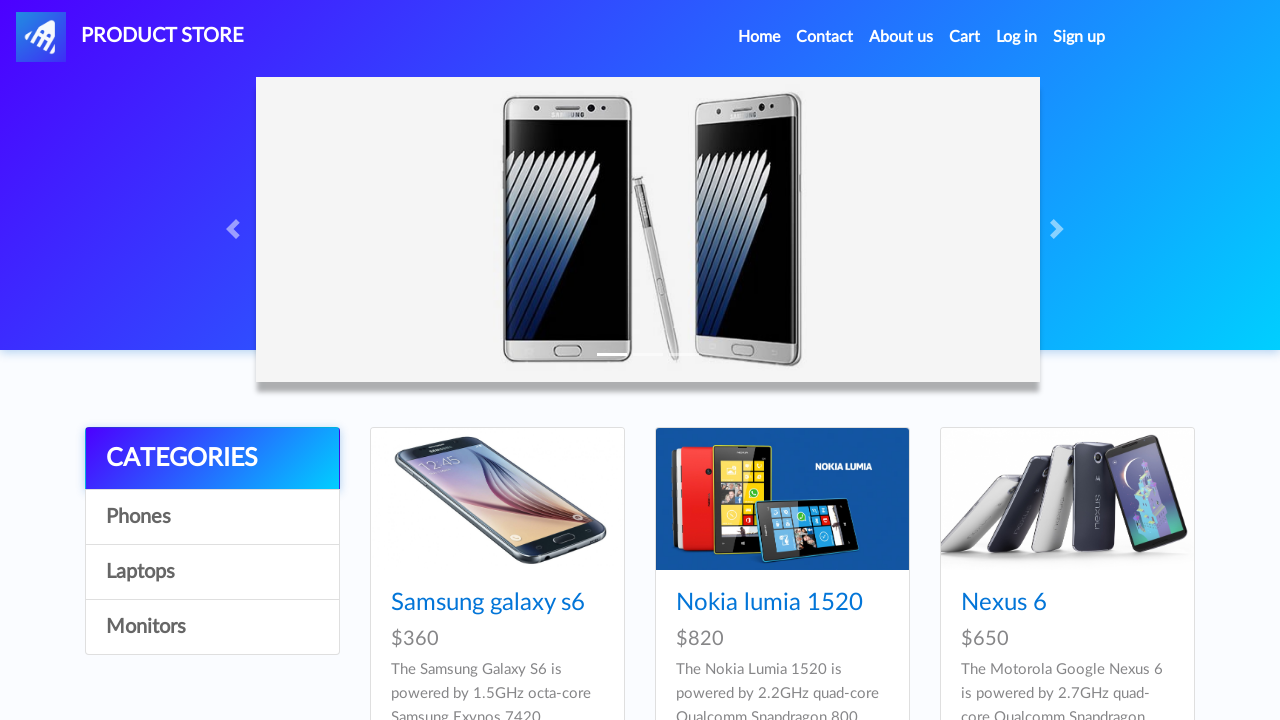

Waited for products to load
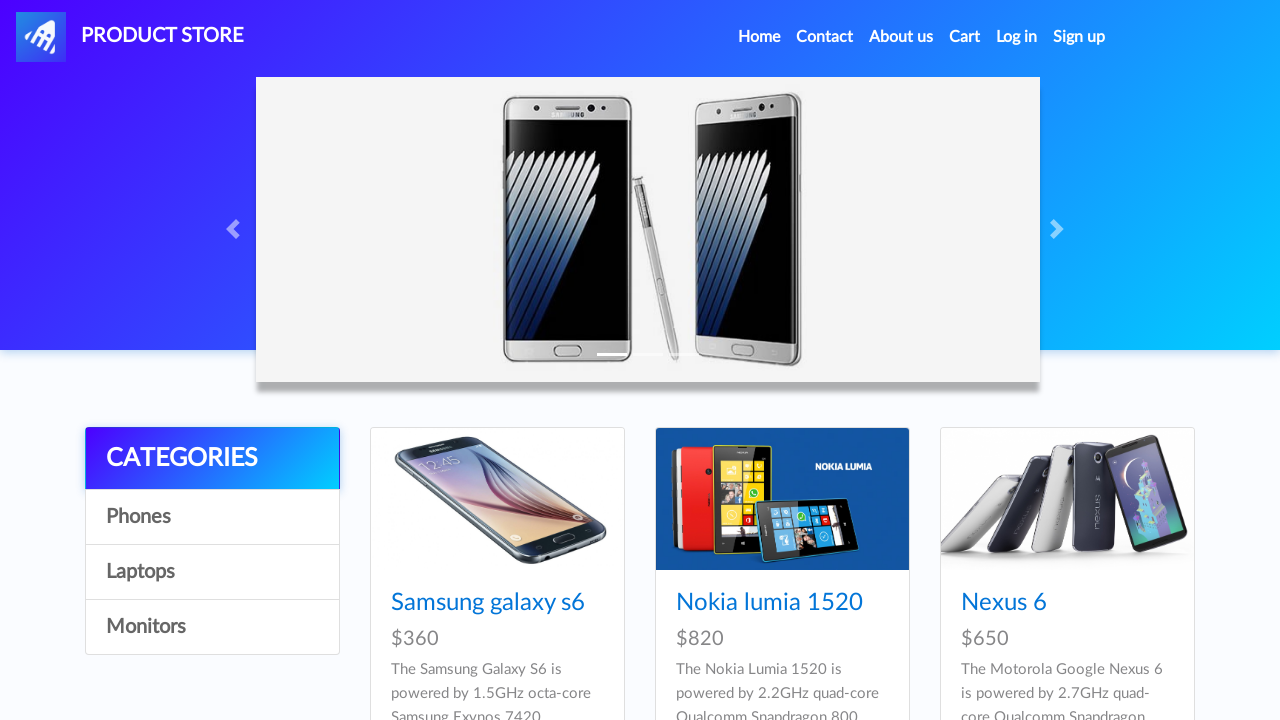

Clicked on third phone (Nexus 6) at (1004, 603) on #tbodyid > div:nth-child(3) > div > div > h4 > a
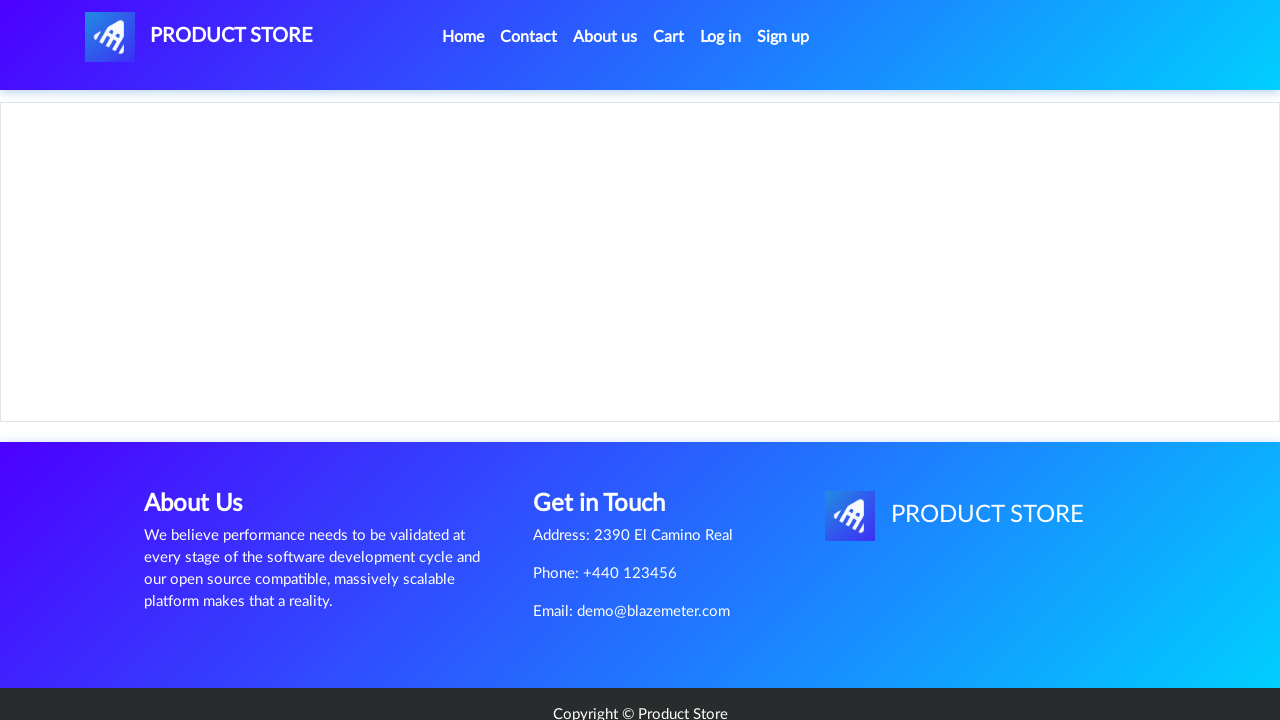

Waited for Add to cart button to load
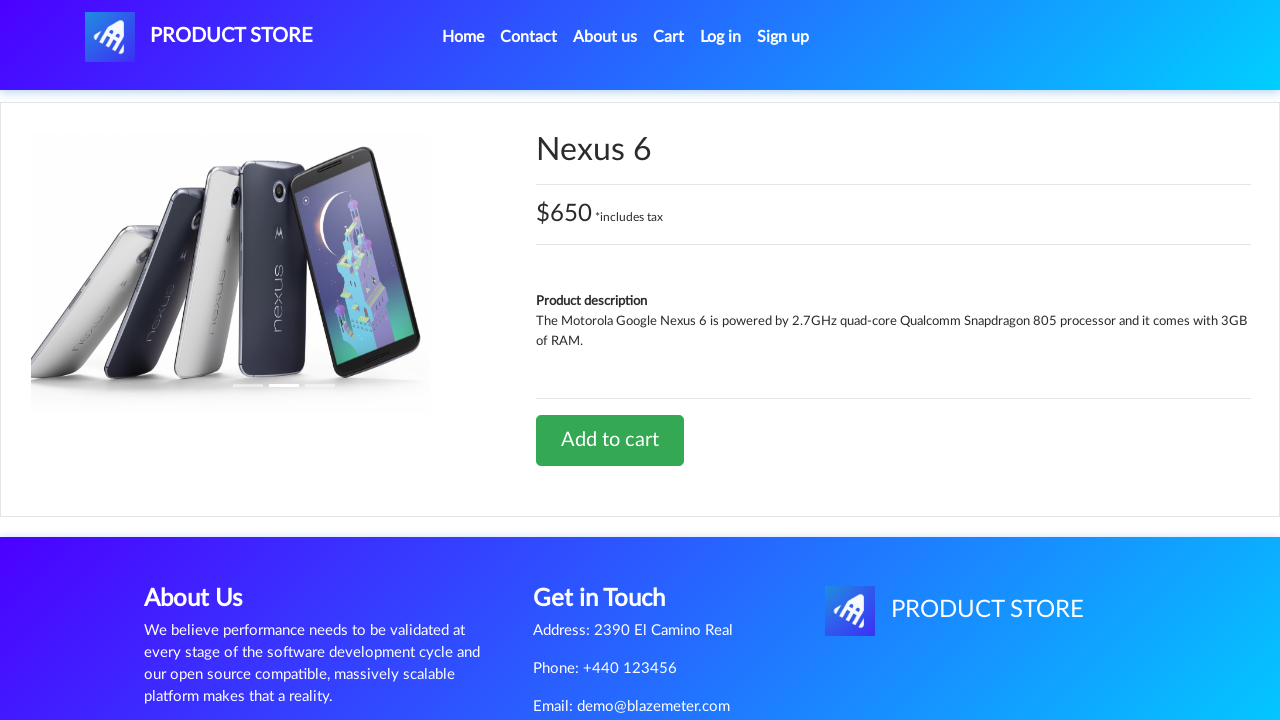

Clicked Add to cart button at (610, 440) on #tbodyid > div.row > div > a
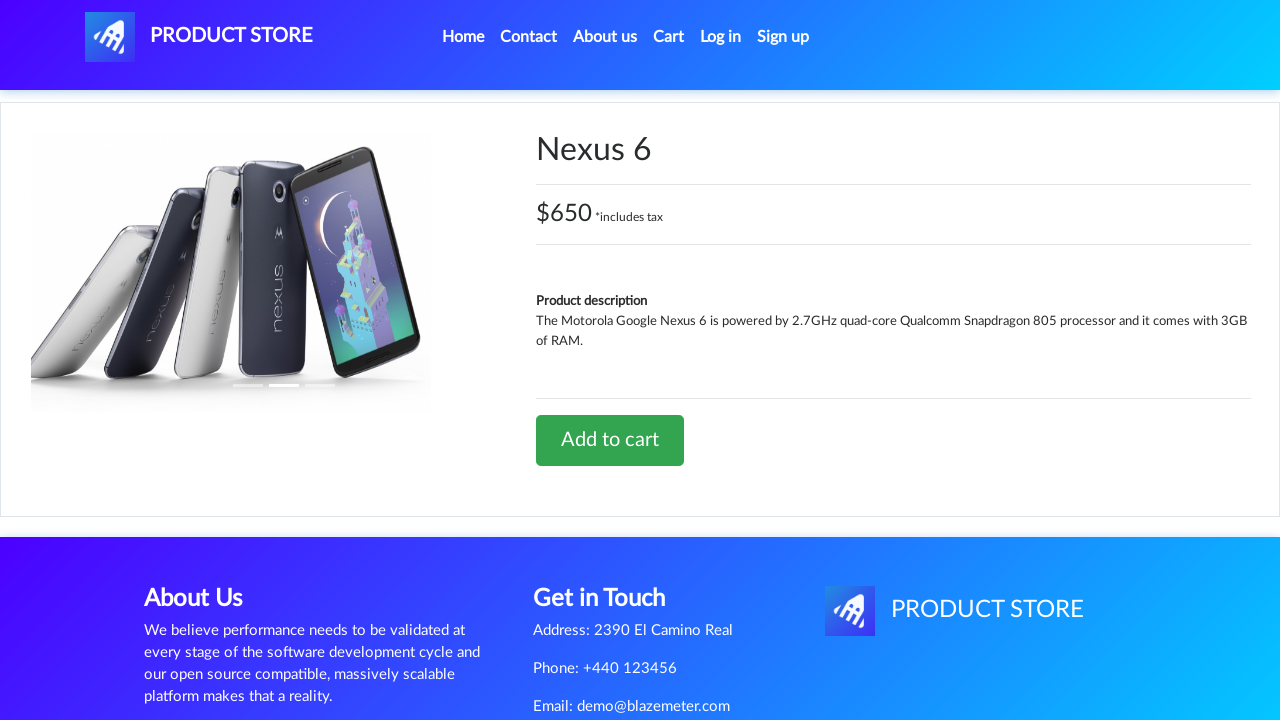

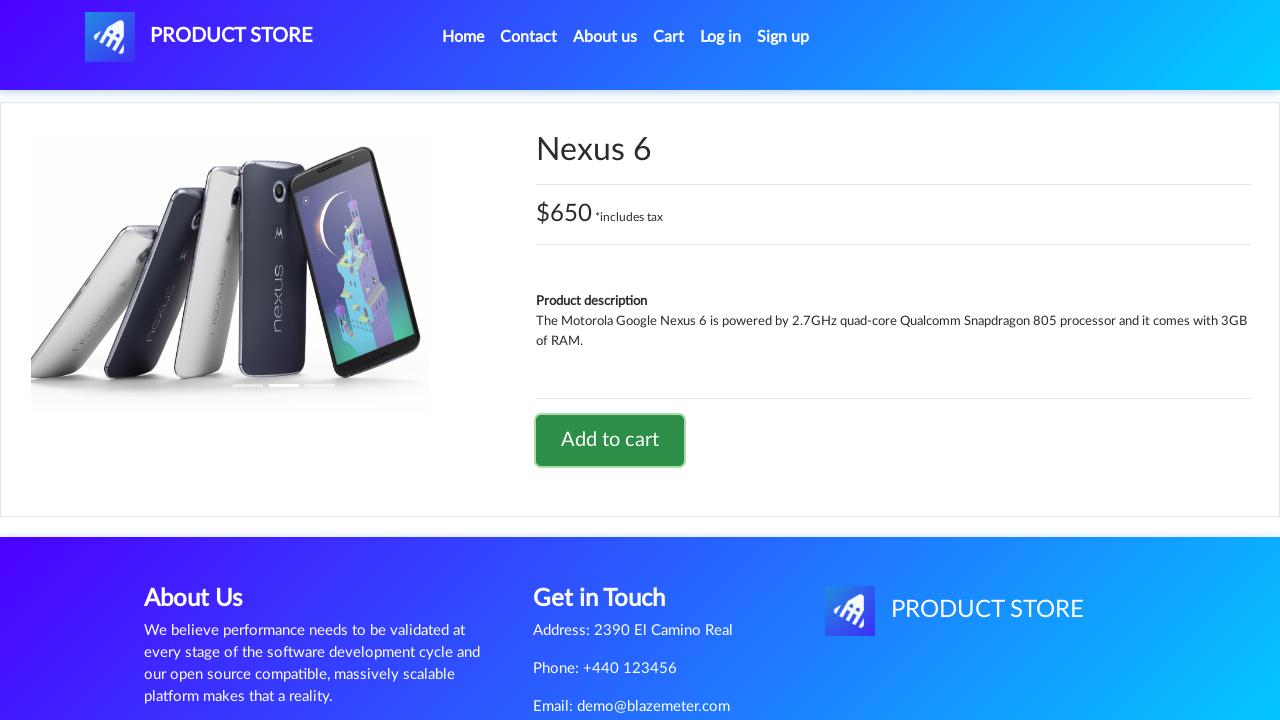